Tests that edits are cancelled when pressing Escape

Starting URL: https://demo.playwright.dev/todomvc

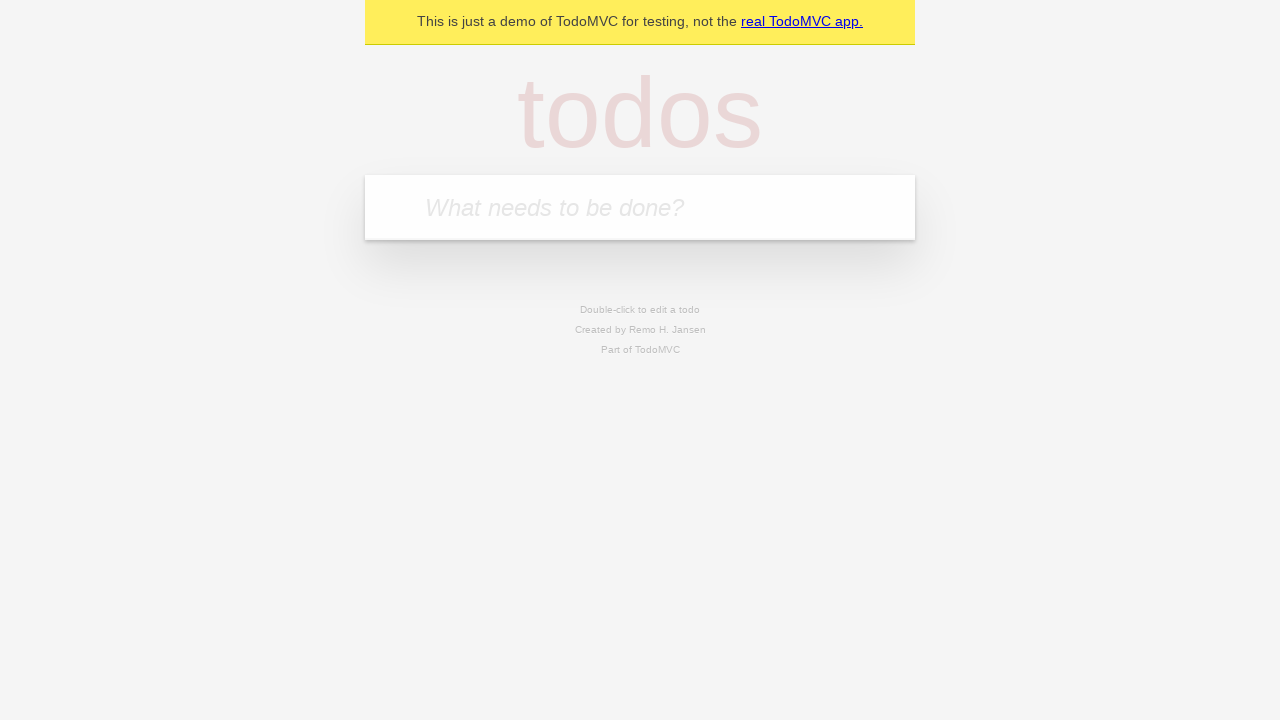

Filled new todo input with 'buy some cheese' on .new-todo
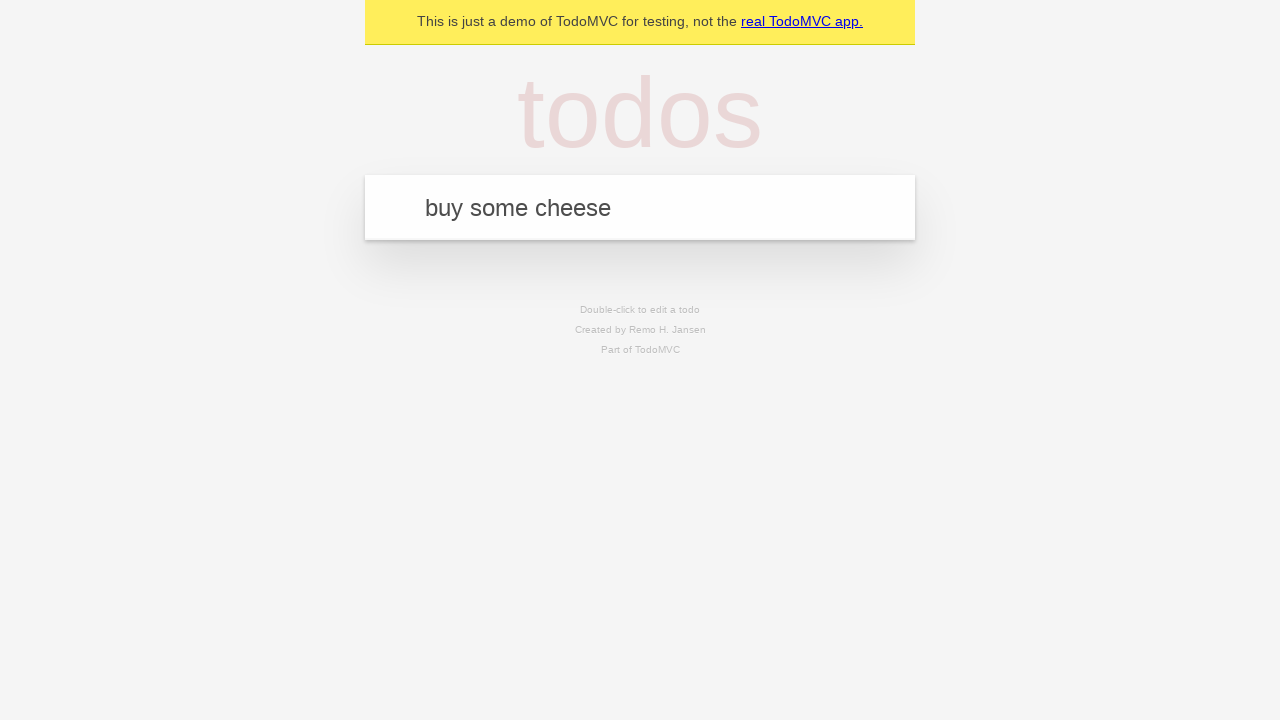

Pressed Enter to create first todo on .new-todo
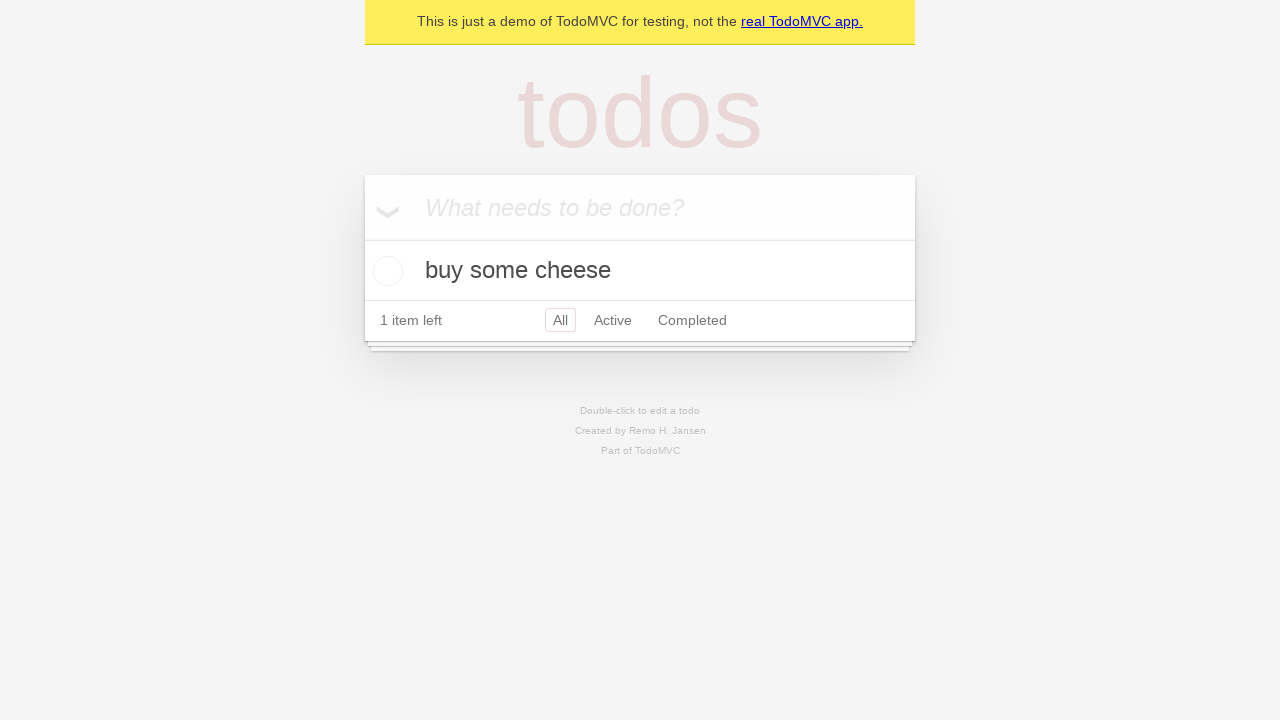

Filled new todo input with 'feed the cat' on .new-todo
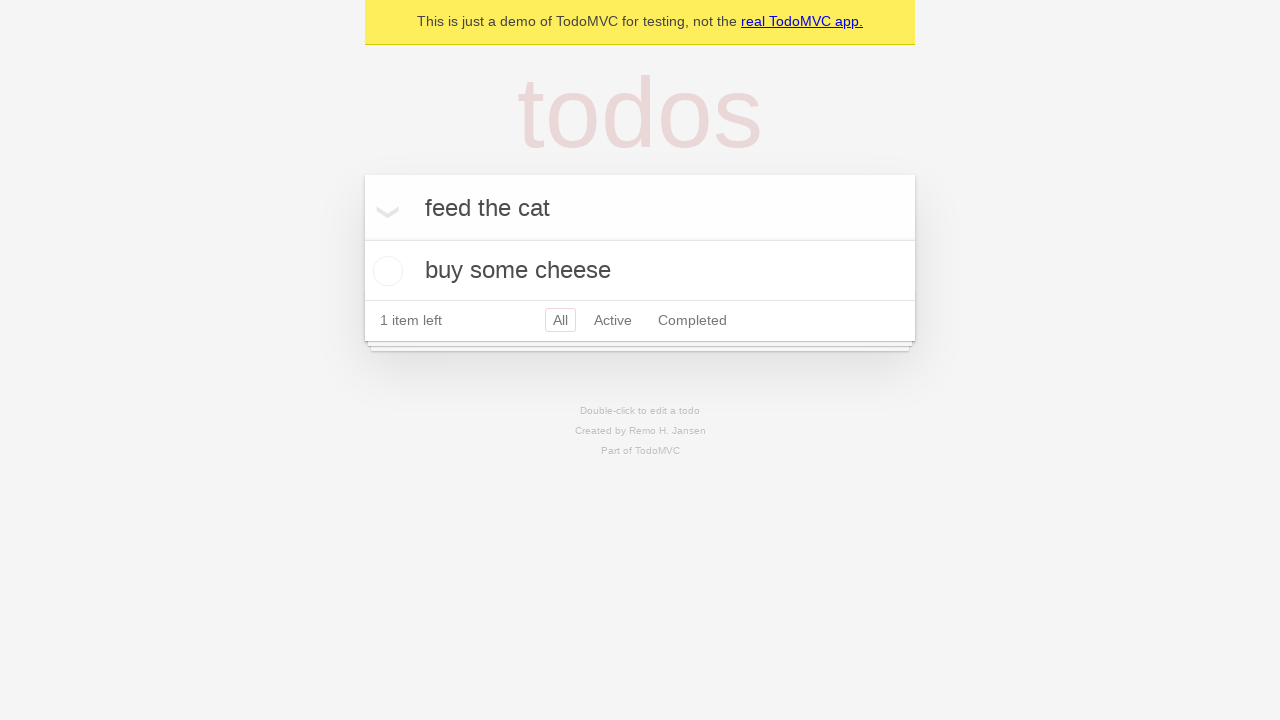

Pressed Enter to create second todo on .new-todo
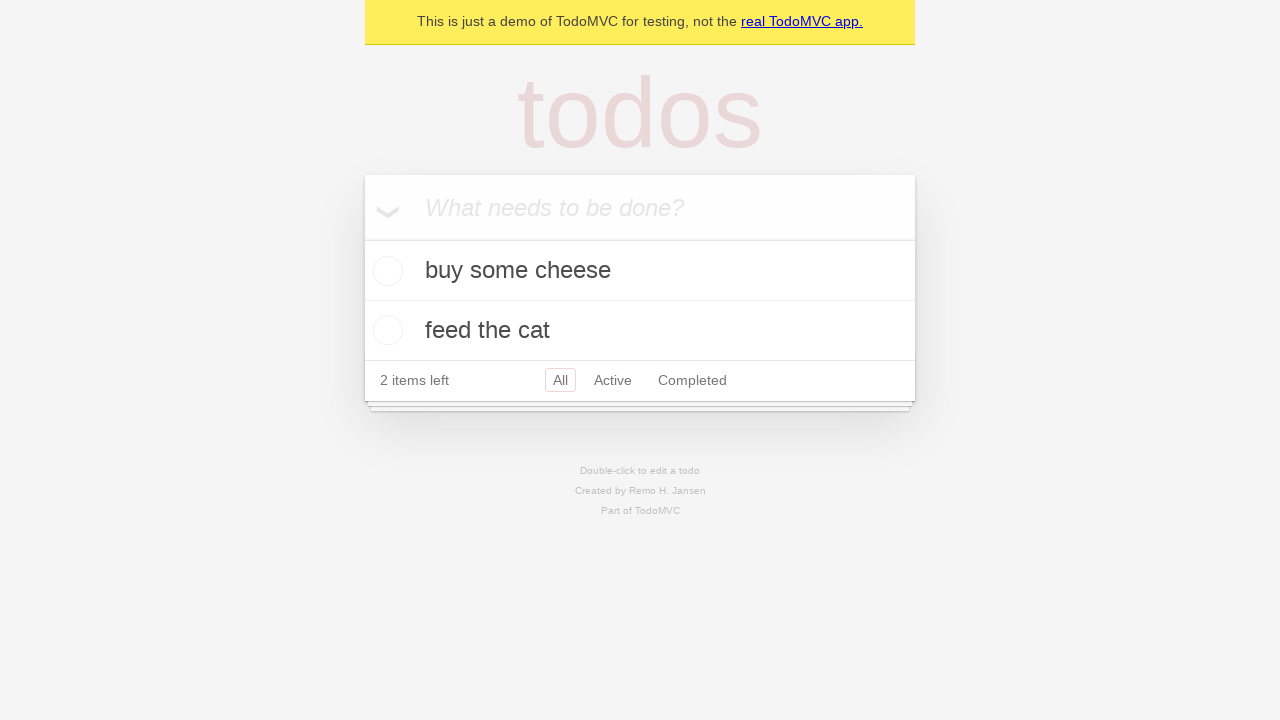

Filled new todo input with 'book a doctors appointment' on .new-todo
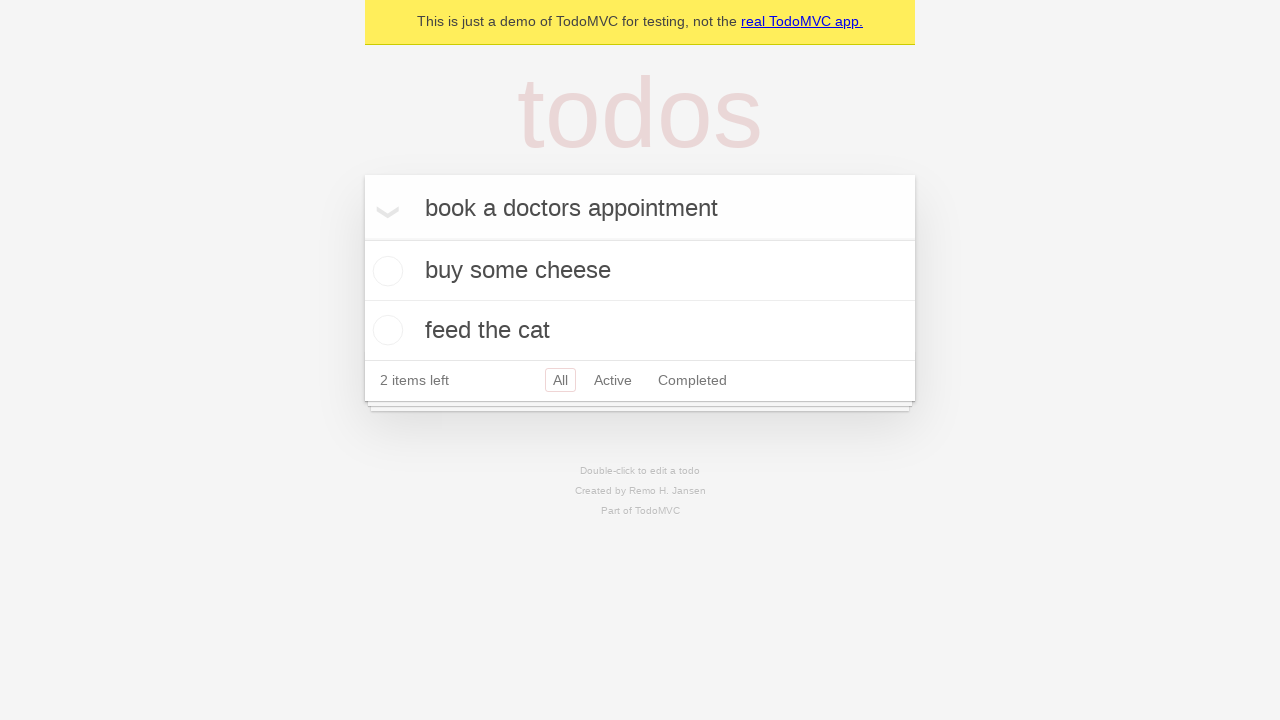

Pressed Enter to create third todo on .new-todo
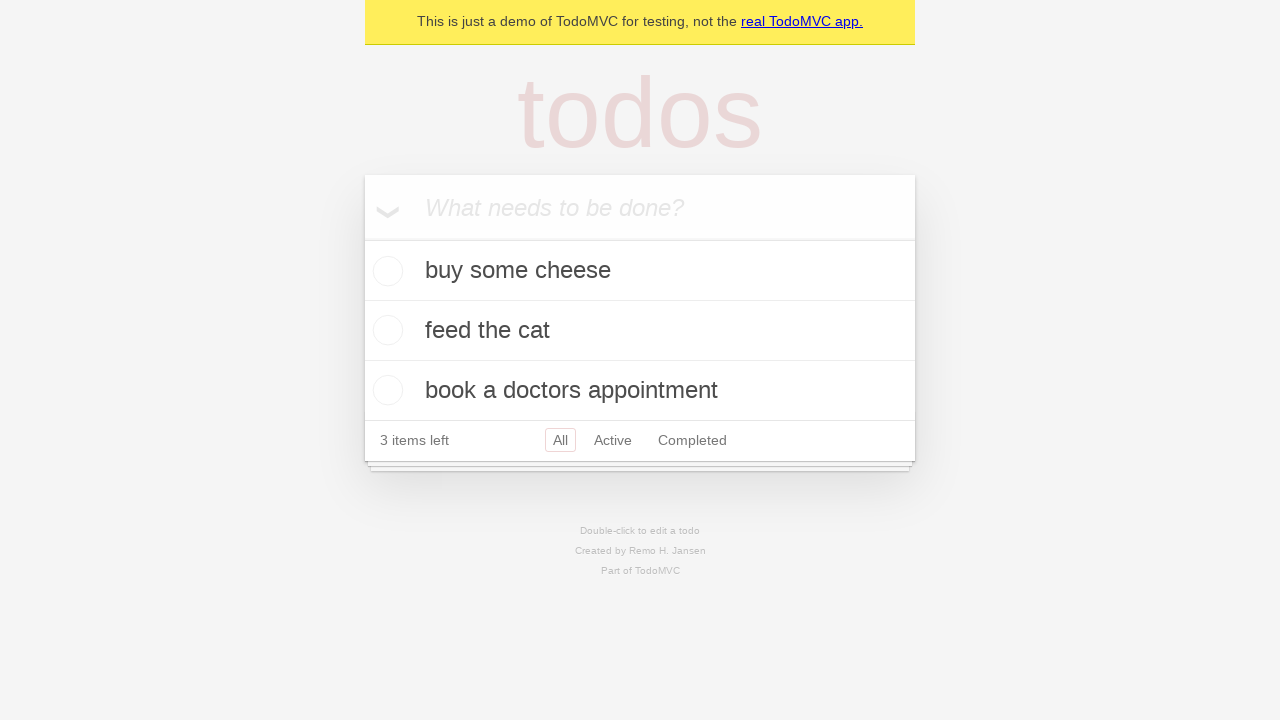

Double-clicked on second todo to enter edit mode at (640, 331) on .todo-list li >> nth=1
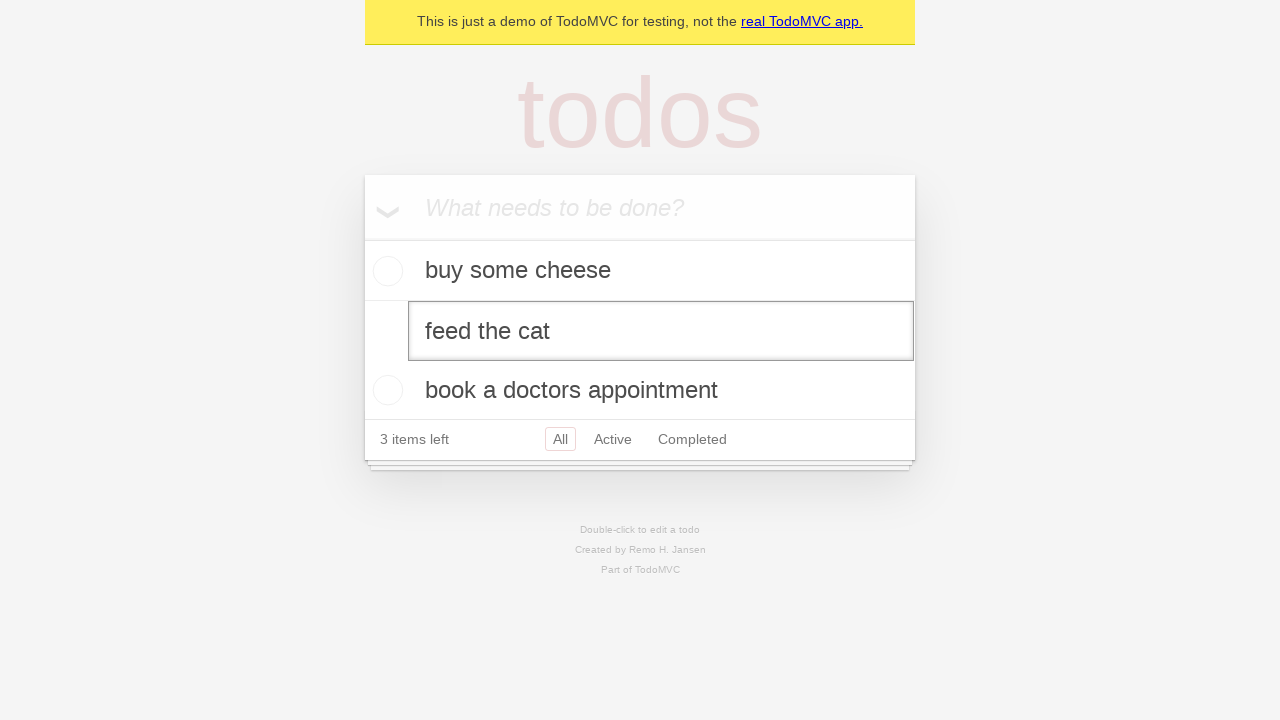

Pressed Escape to cancel edit on second todo on .todo-list li >> nth=1 >> .edit
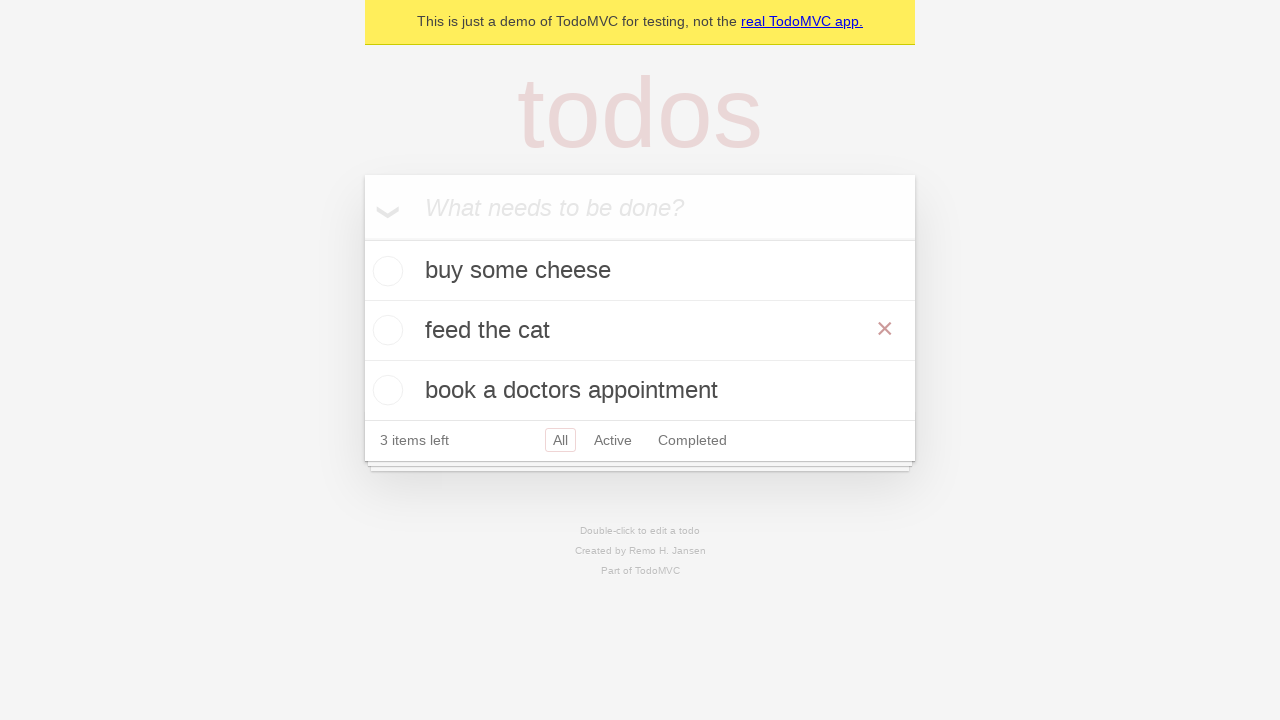

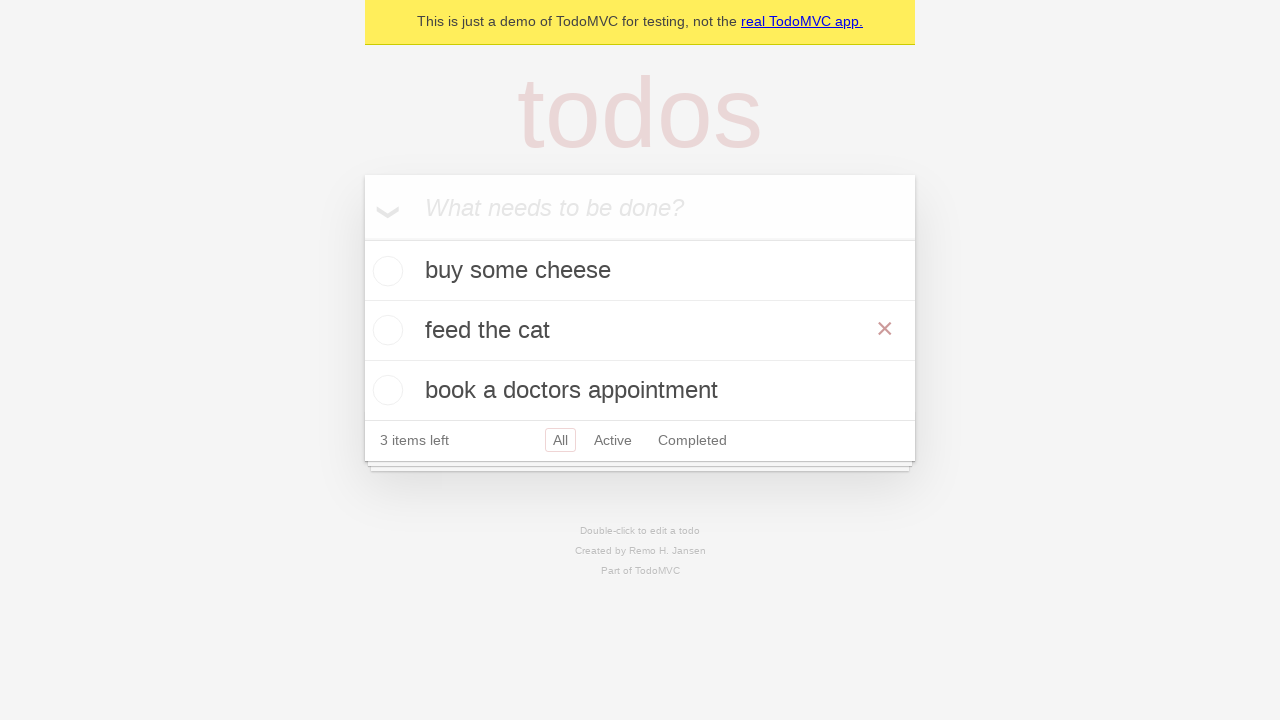